Navigates to the Demoblaze homepage and waits for the full page to load

Starting URL: https://demoblaze.com/index.html

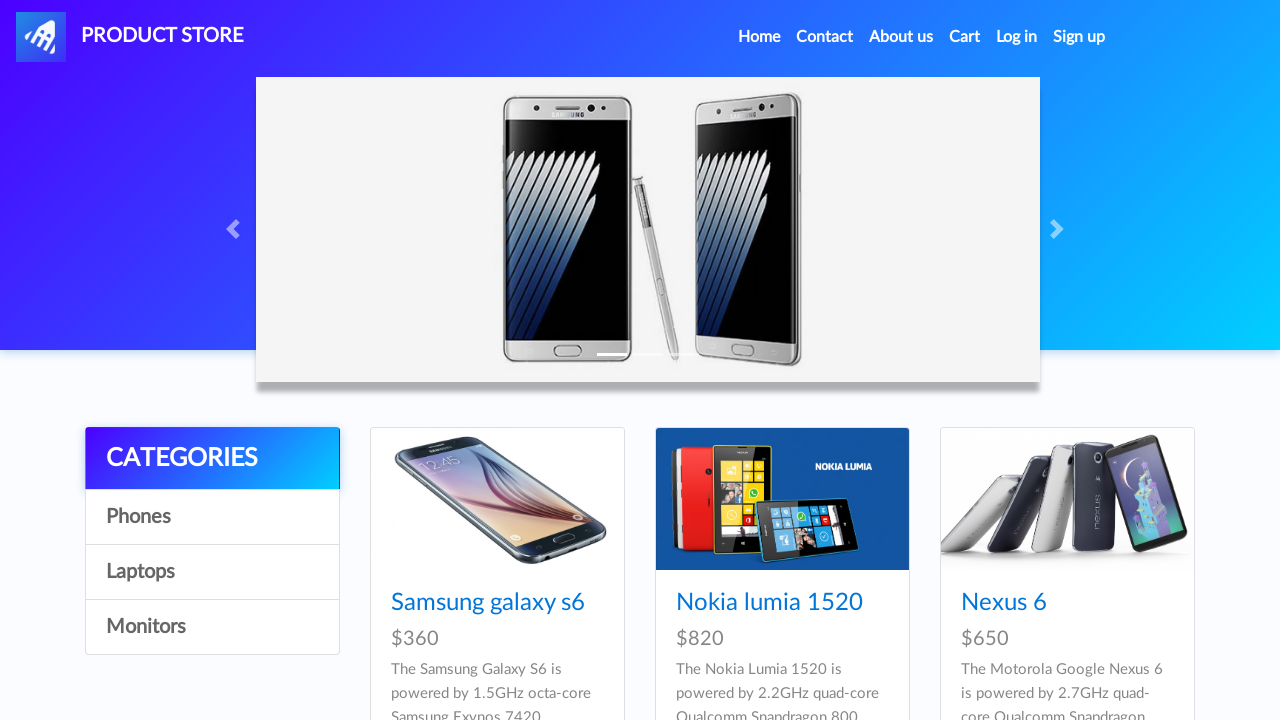

Navigated to Demoblaze homepage
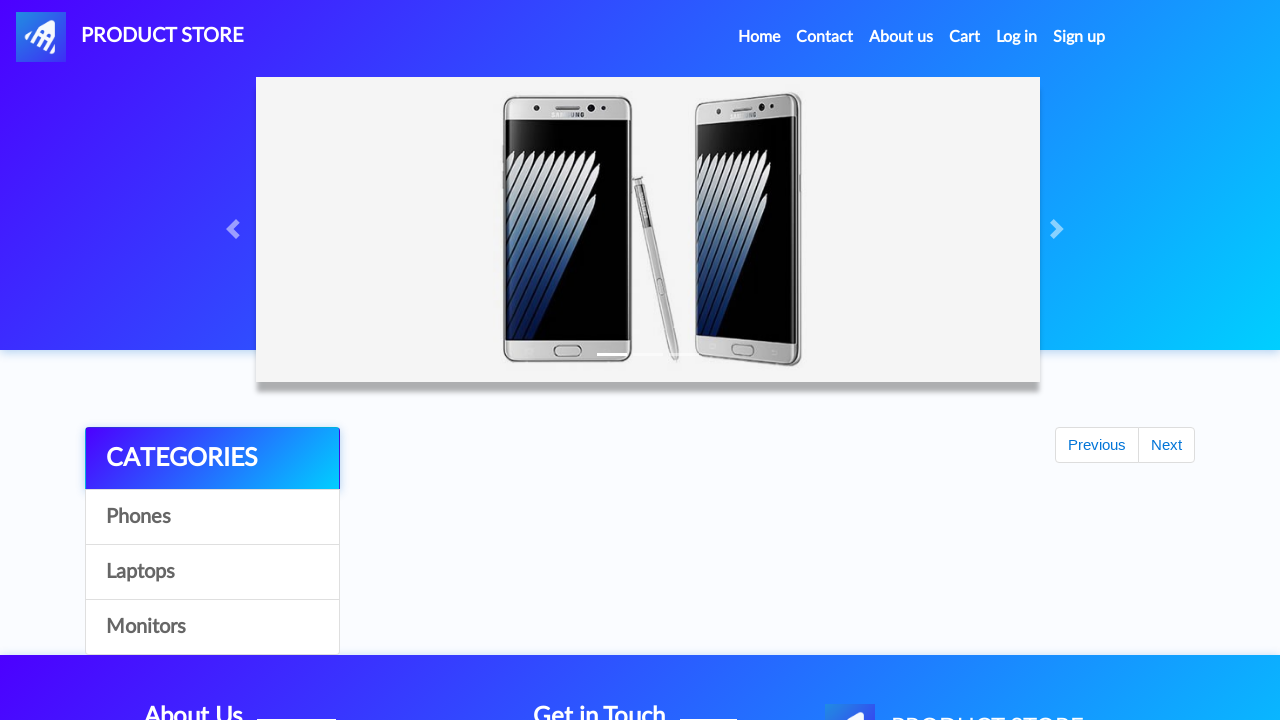

Full page loaded and network idle
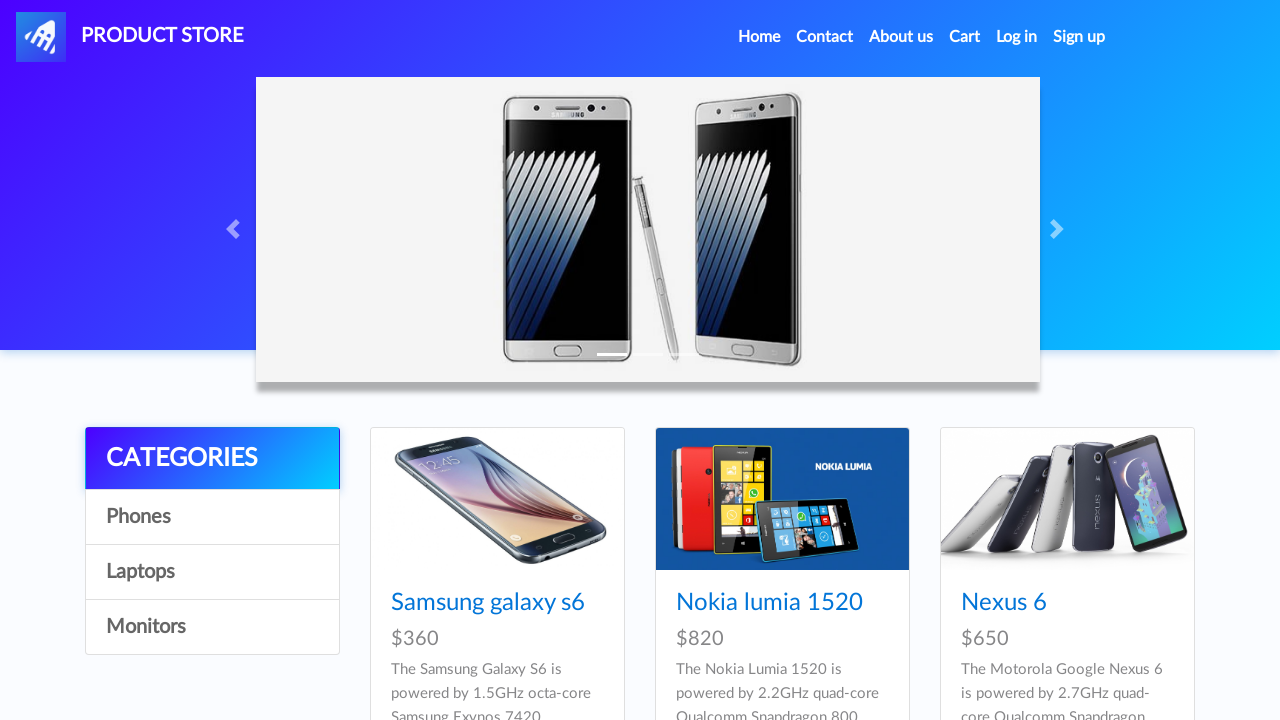

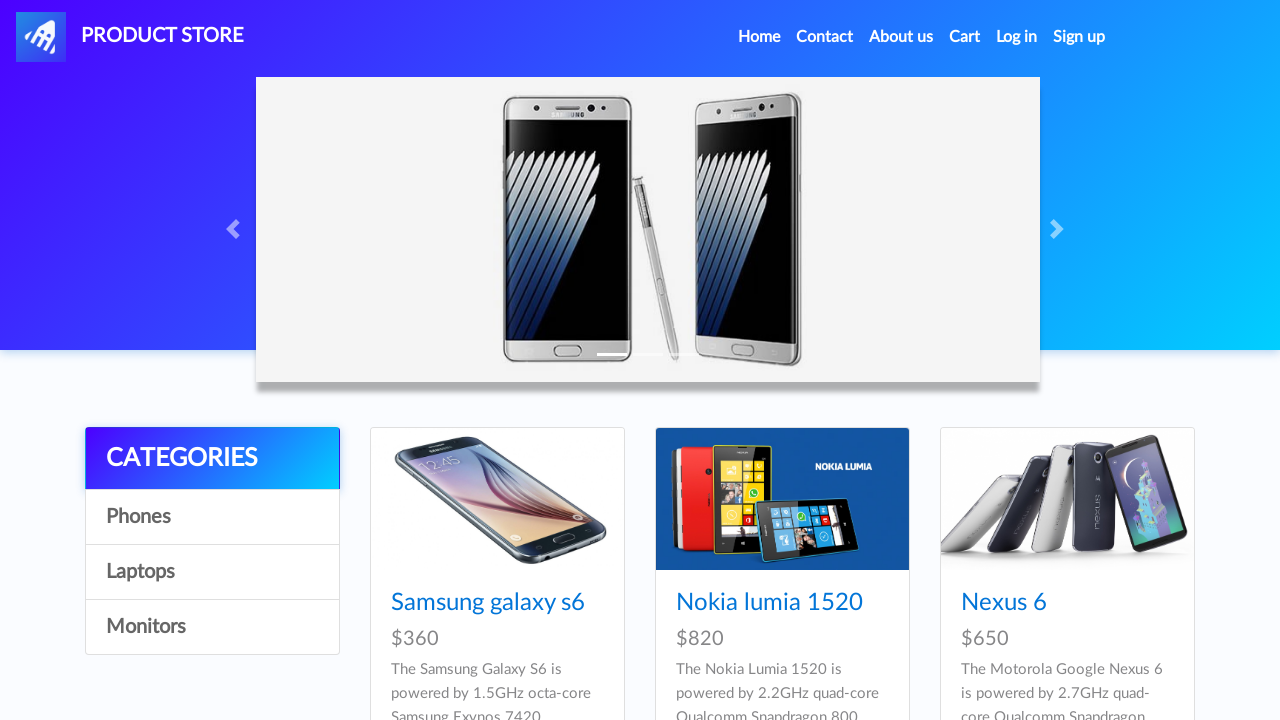